Tests search functionality by clicking the search element, entering a query "Qmacro", and submitting with Enter key

Starting URL: https://www.qmacro.cn/app/#/post

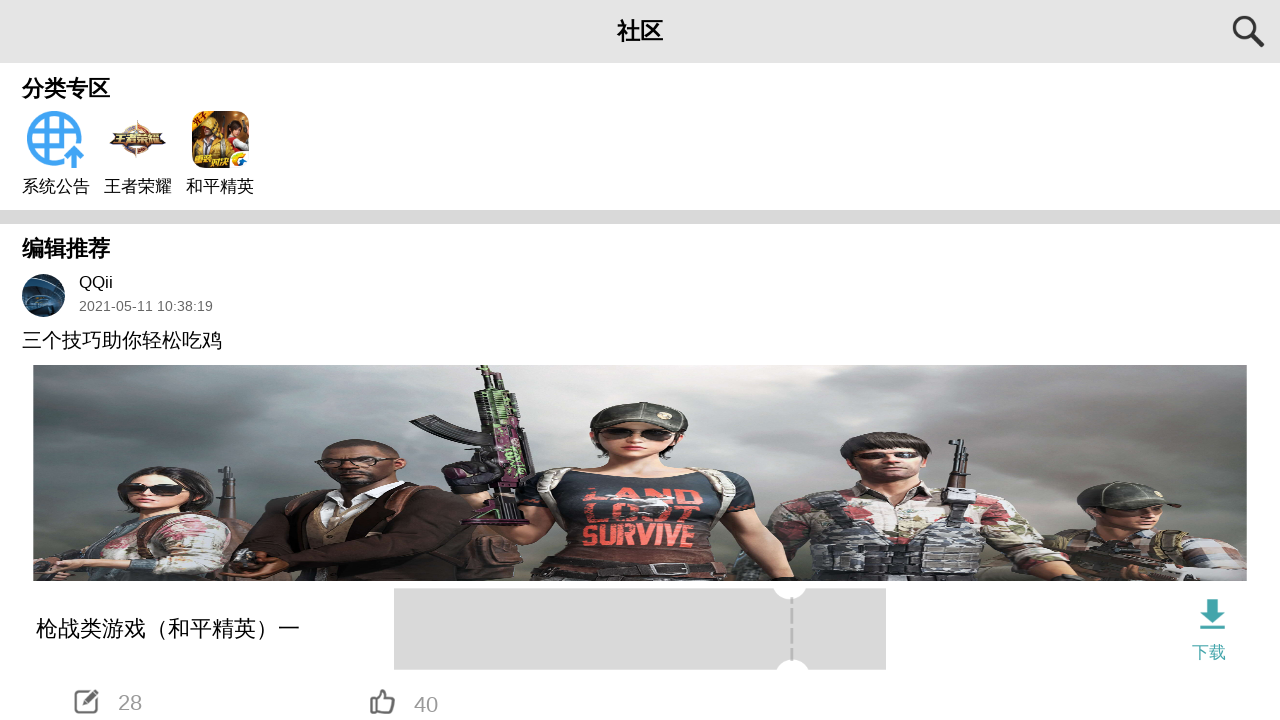

Clicked search element to open search at (1248, 32) on xpath=//*[@id="app"]/div/div[1]/div/div/div/div[3]/div
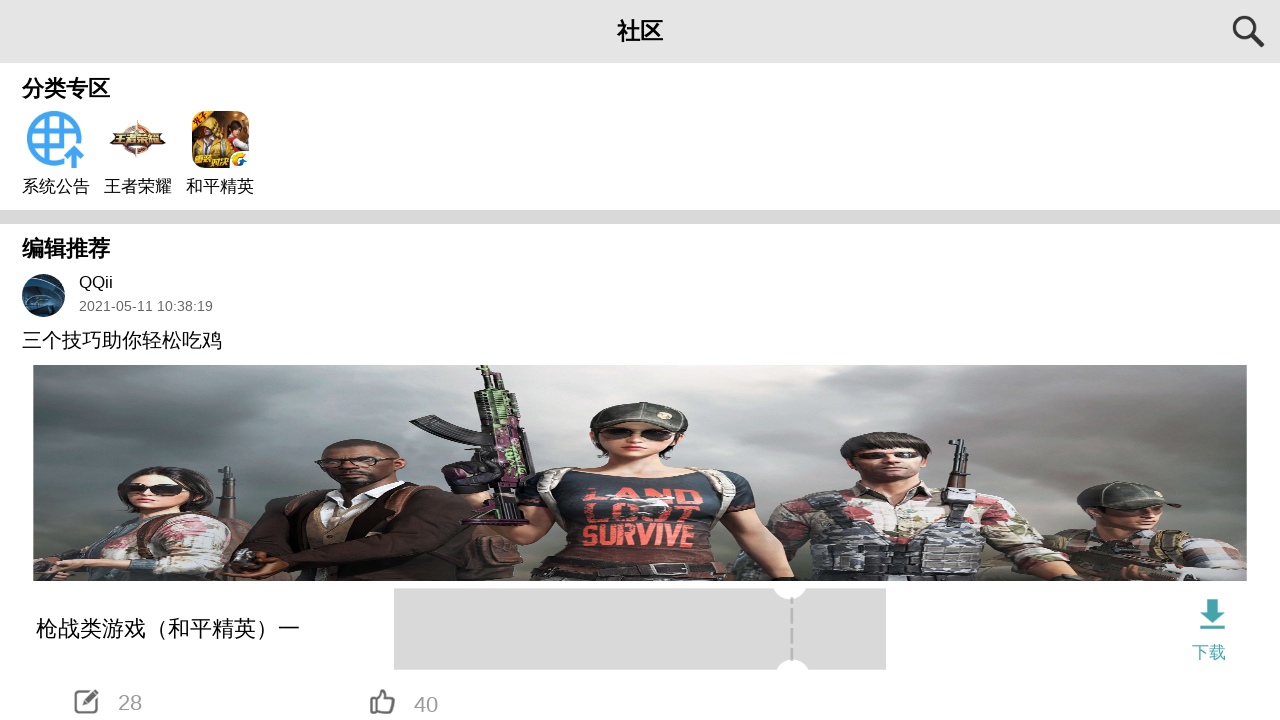

Search input field became visible
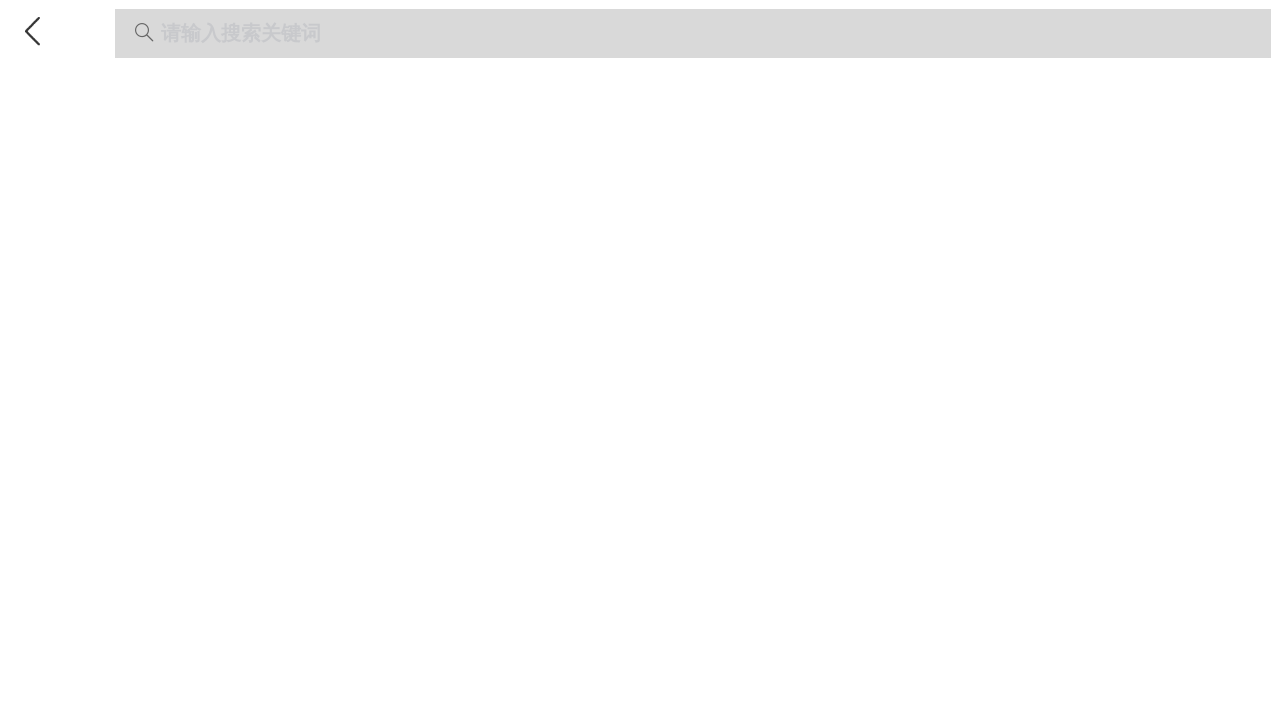

Entered 'Qmacro' in search field on //*[@id="app"]/div/div/div[1]/div/div/div/div[2]/form/div/div/div/div[2]/div/inp
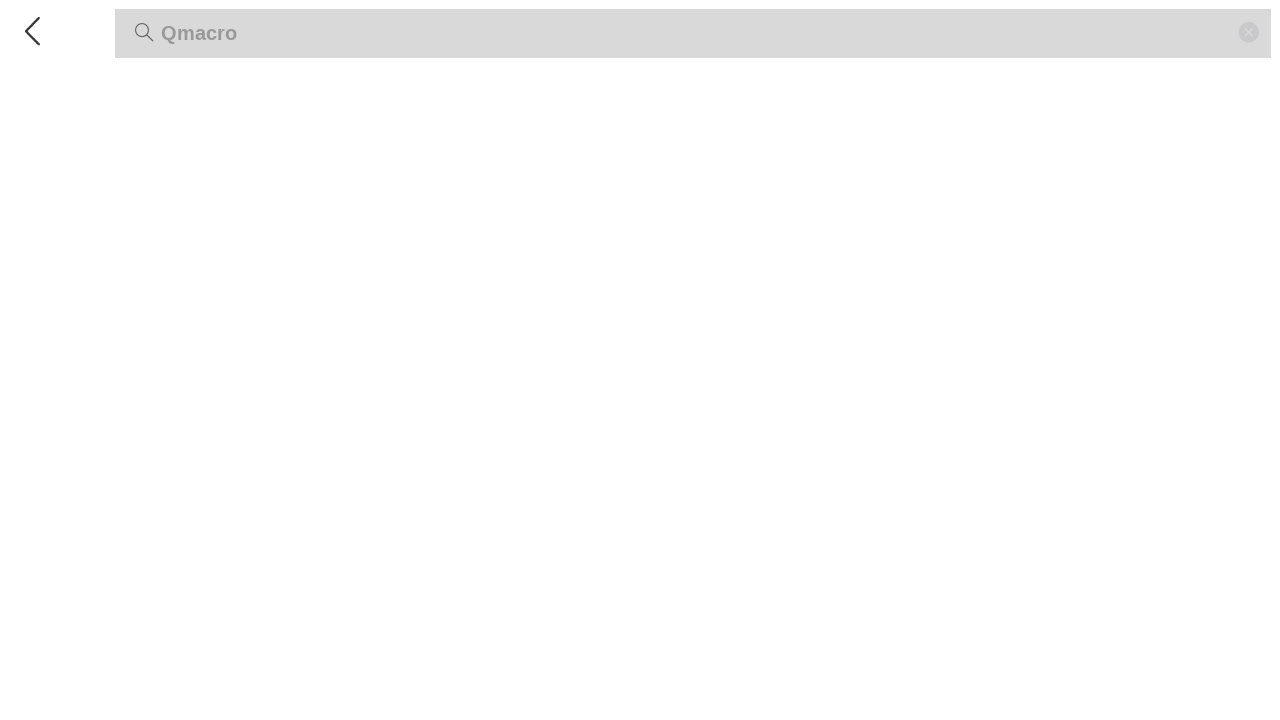

Pressed Enter to submit search query on //*[@id="app"]/div/div/div[1]/div/div/div/div[2]/form/div/div/div/div[2]/div/inp
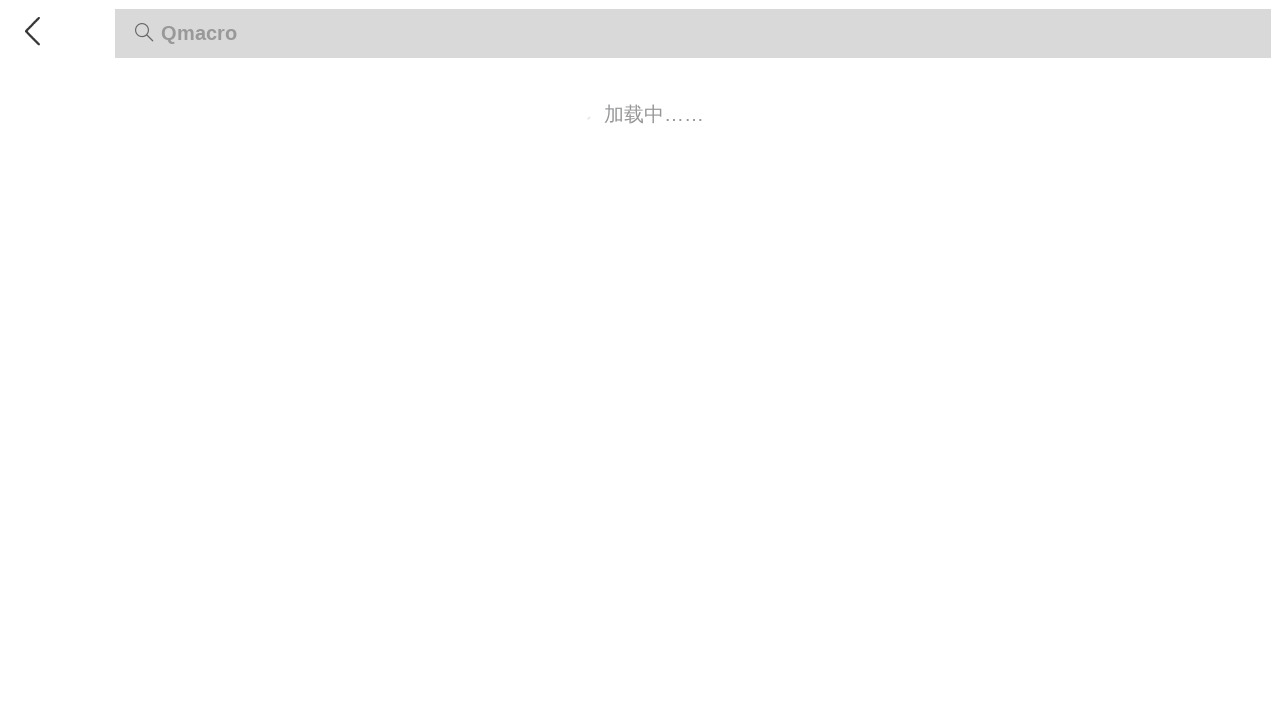

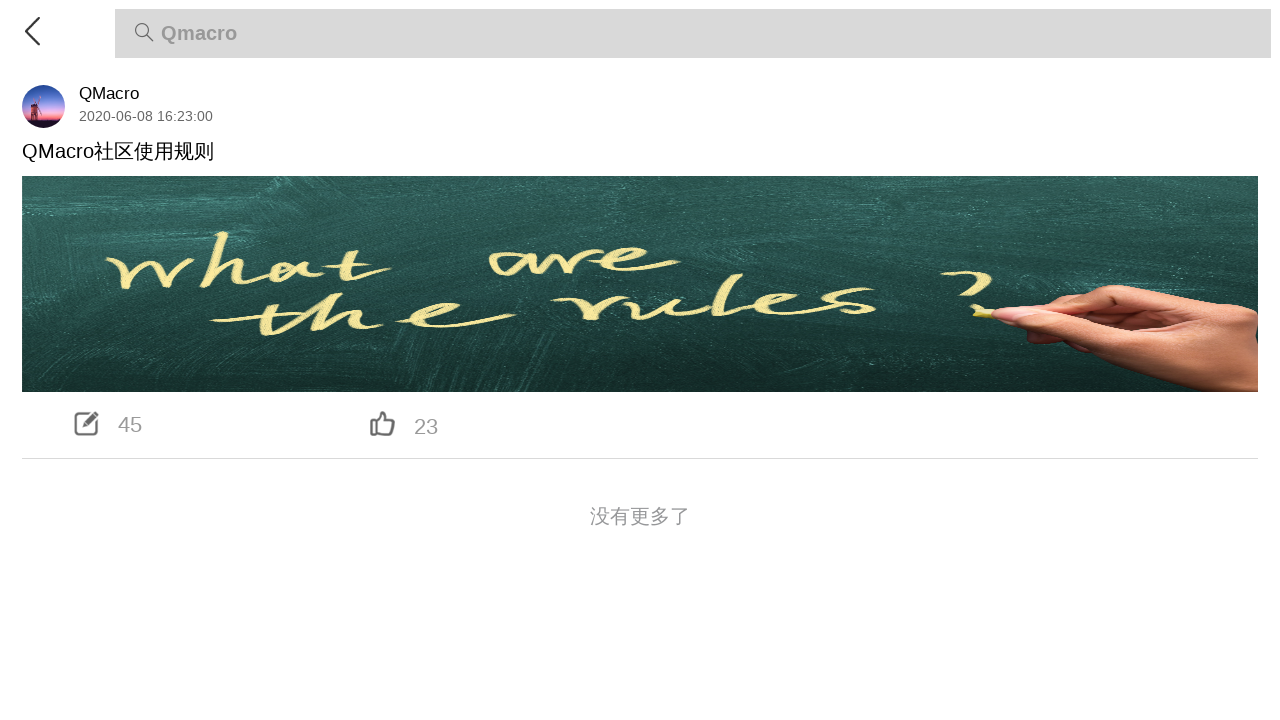